Tests keyboard action by holding CTRL key and clicking on the WOMEN navigation element

Starting URL: https://www.pantaloons.com/

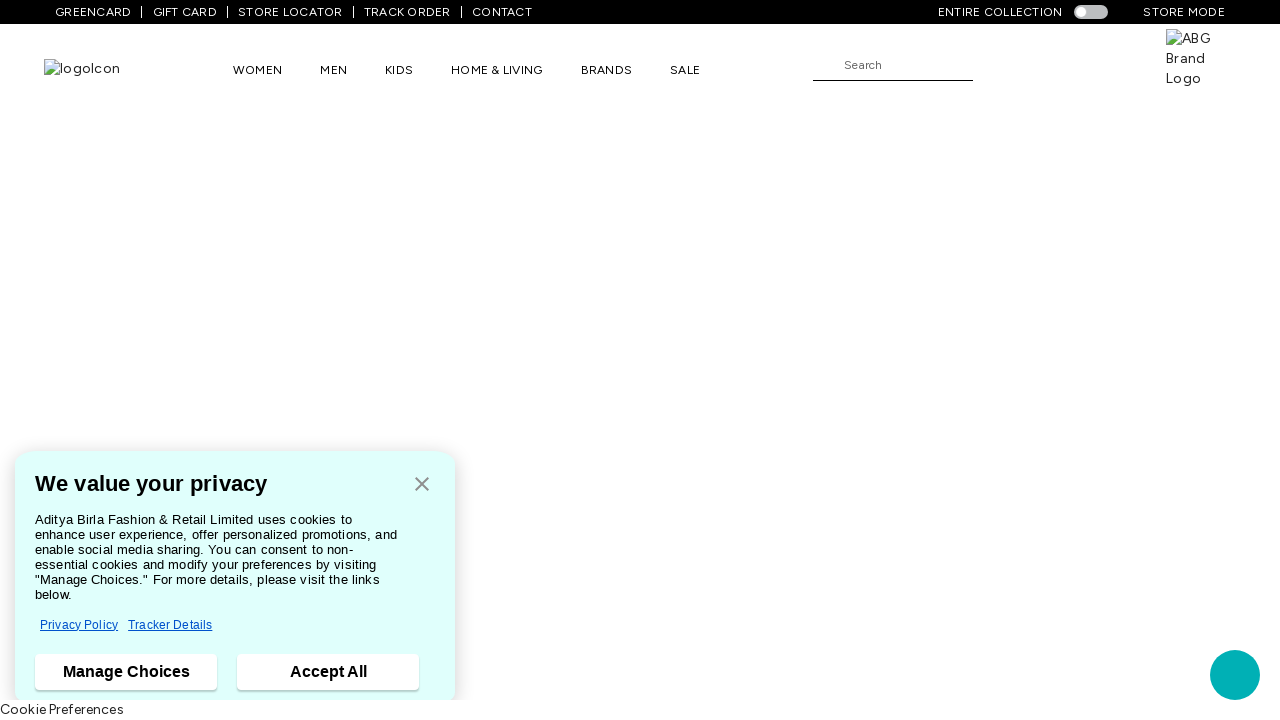

Clicked on WOMEN navigation element while holding CTRL key at (258, 70) on //span[text()='WOMEN']
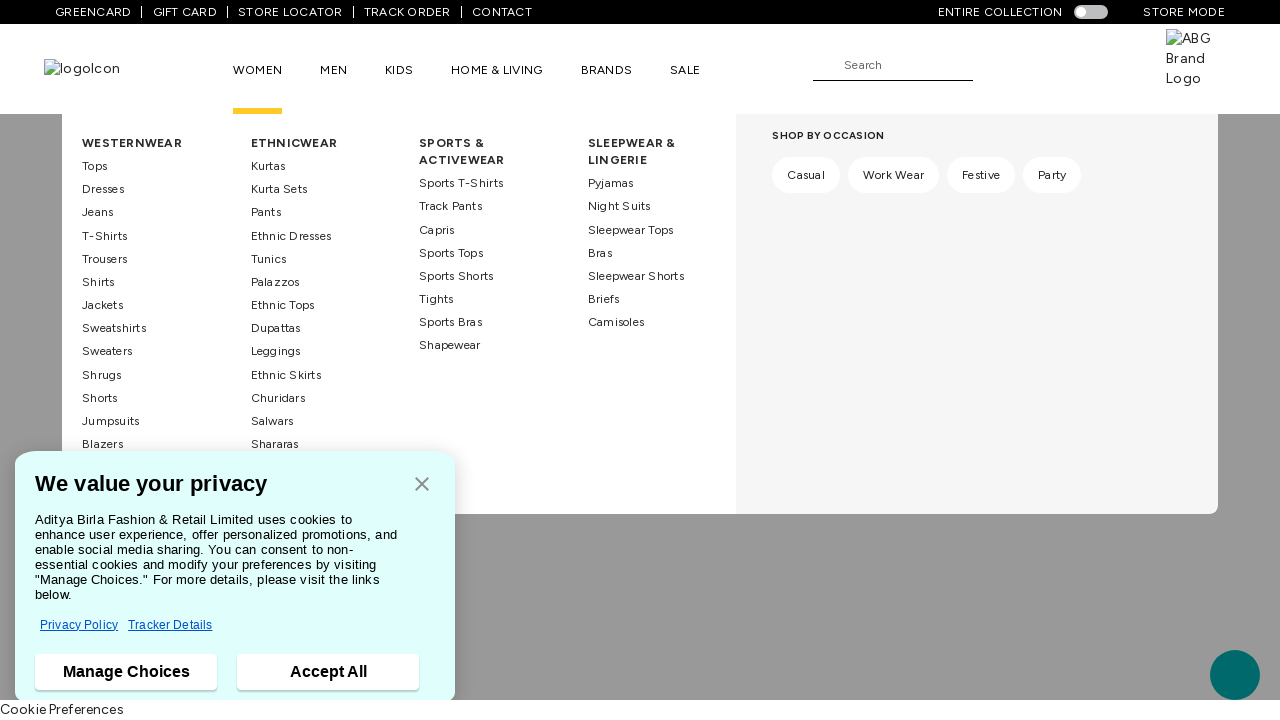

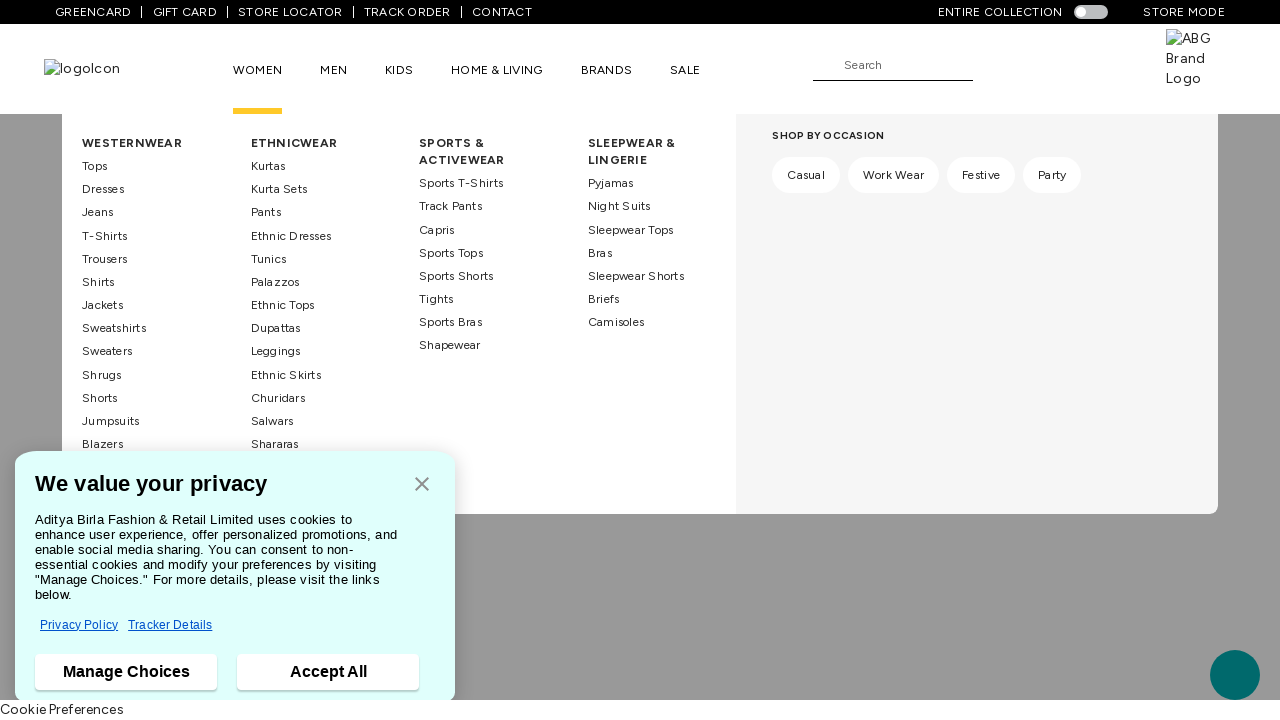